Tests a booking form by waiting for a specific price condition, then calculating and submitting a mathematical value

Starting URL: http://suninjuly.github.io/explicit_wait2.html

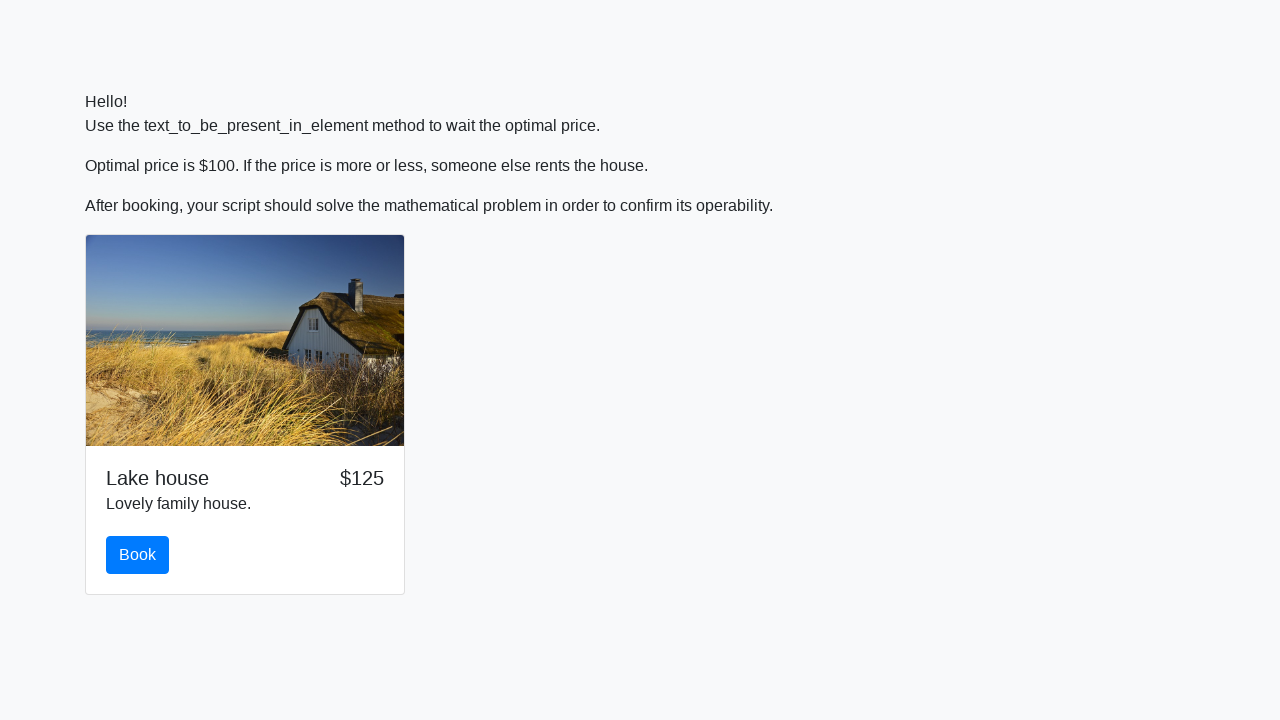

Waited for price to reach $100
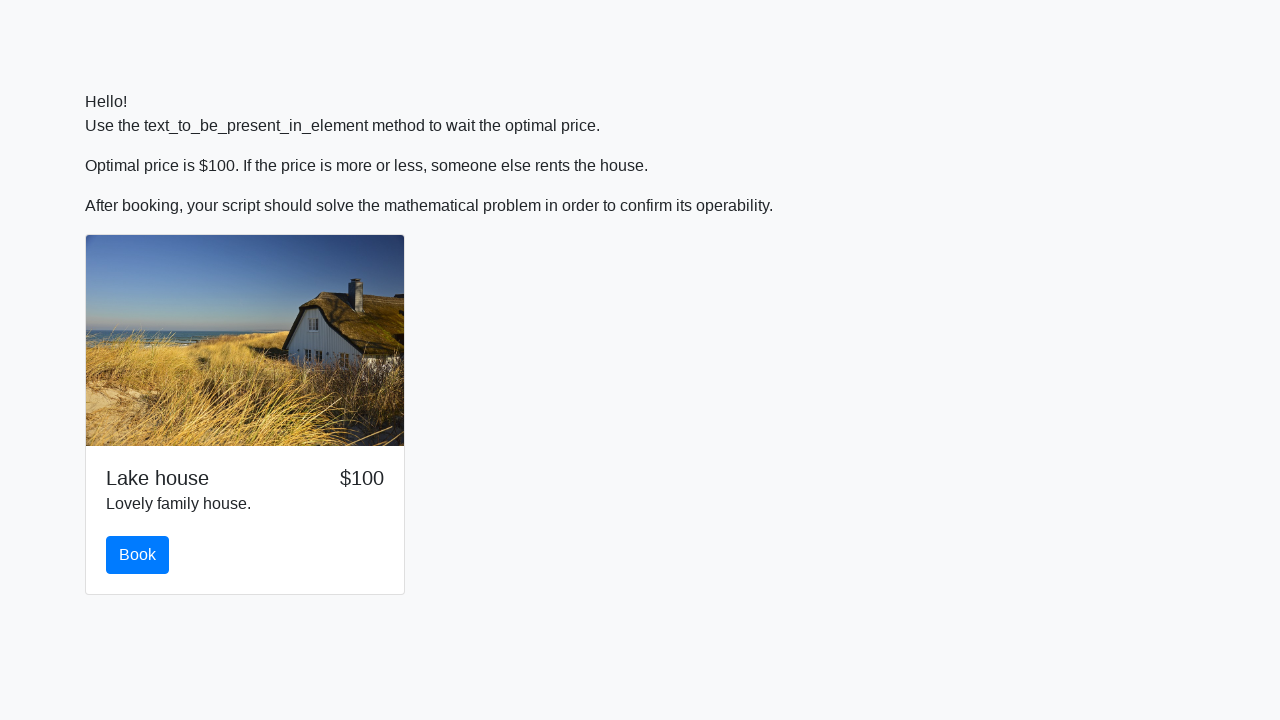

Clicked the book button at (138, 555) on button.btn
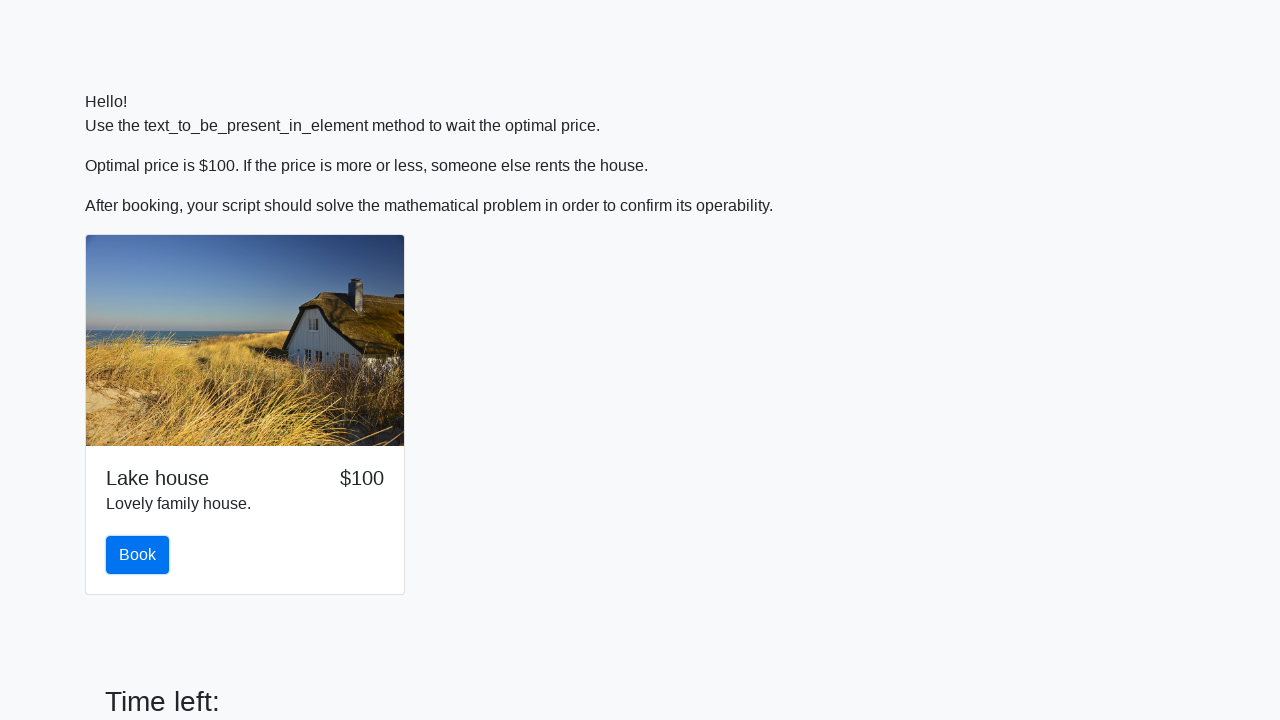

Retrieved input value: 924
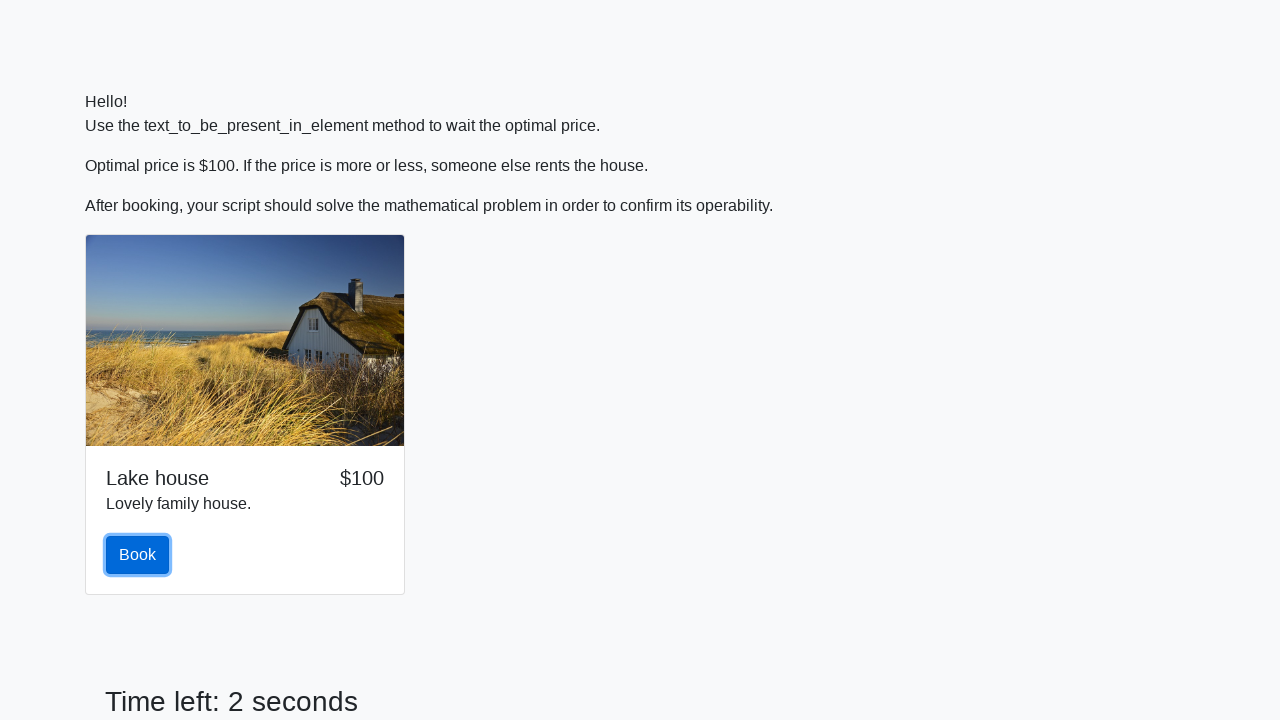

Calculated result: 1.4722581511610835
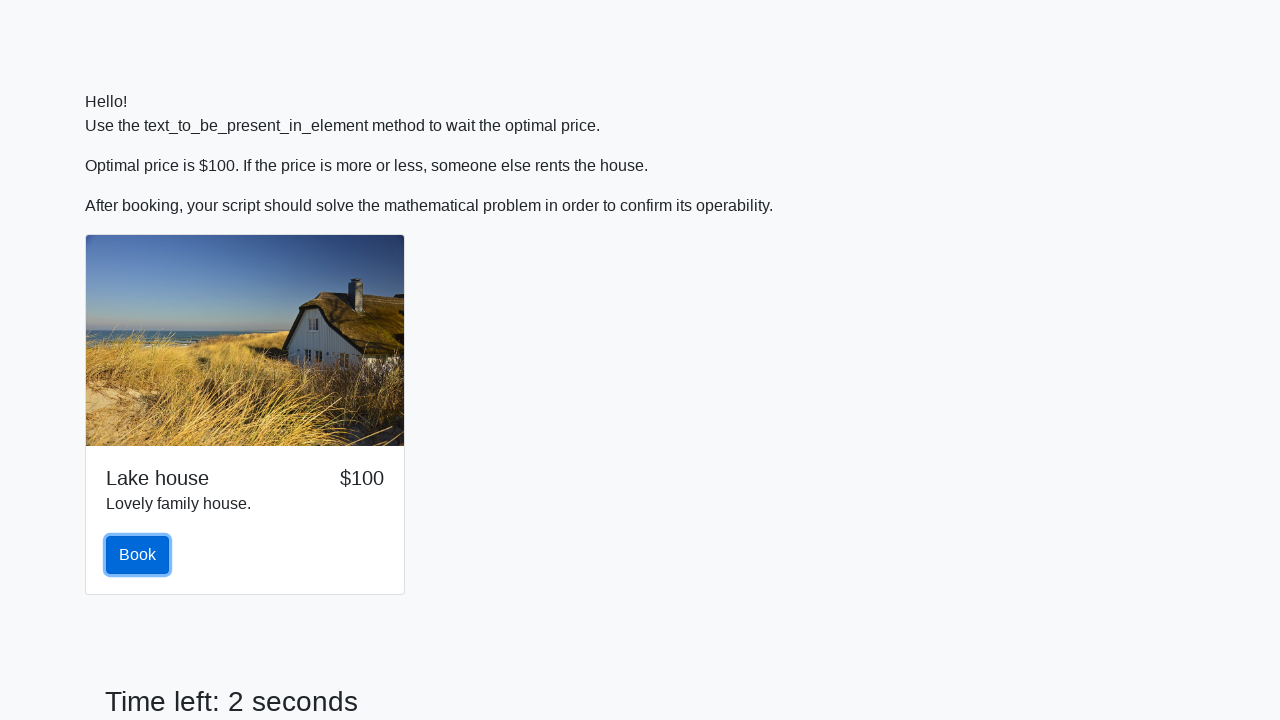

Filled form control with calculated value on .form-control
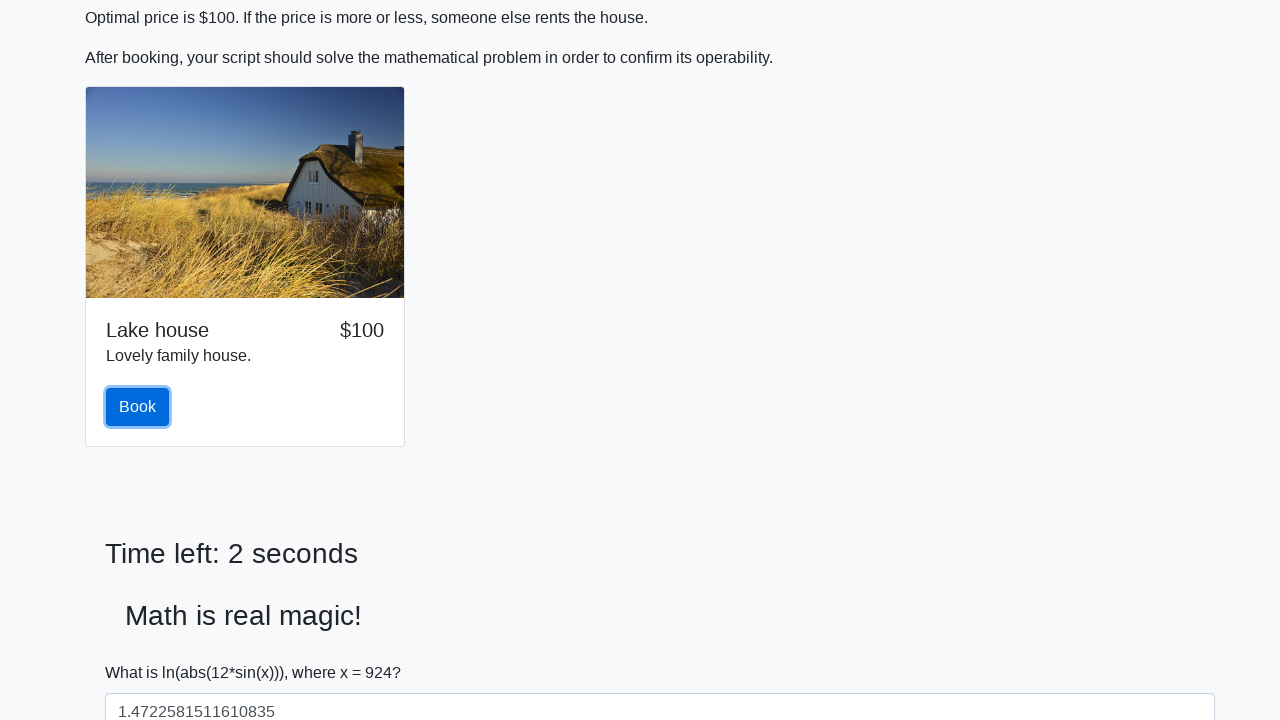

Clicked solve button to submit the form at (143, 651) on #solve
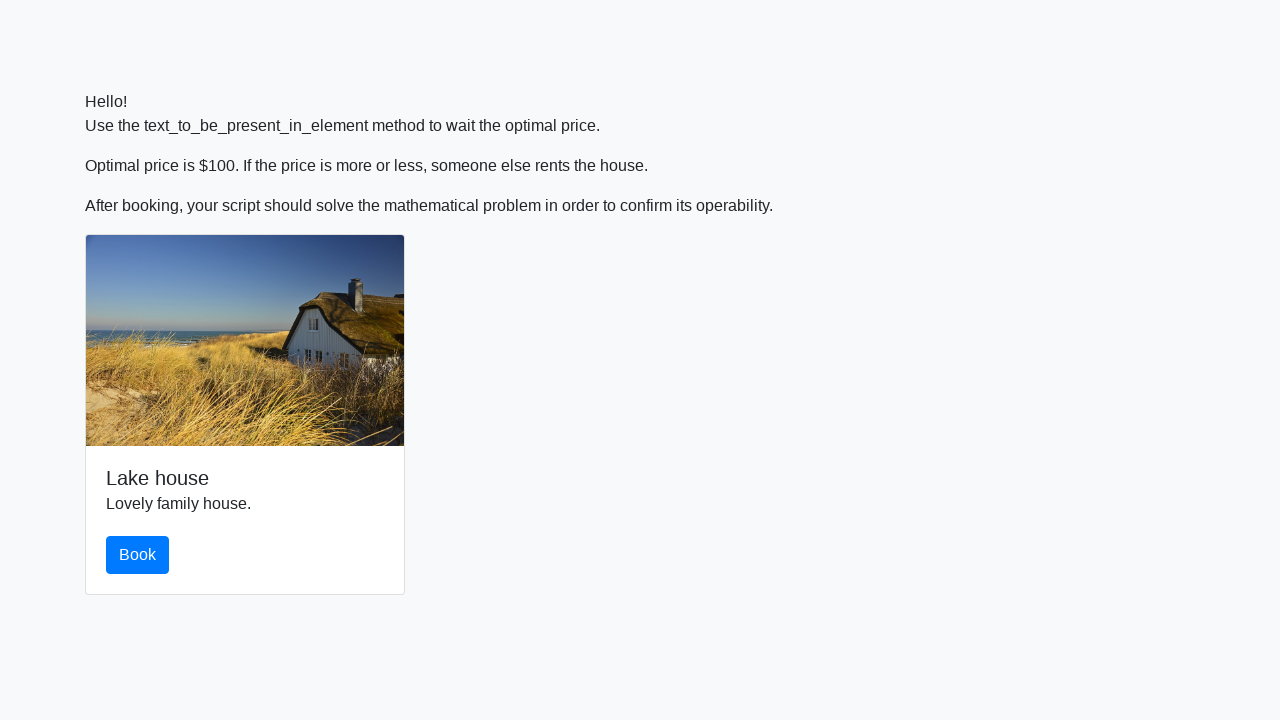

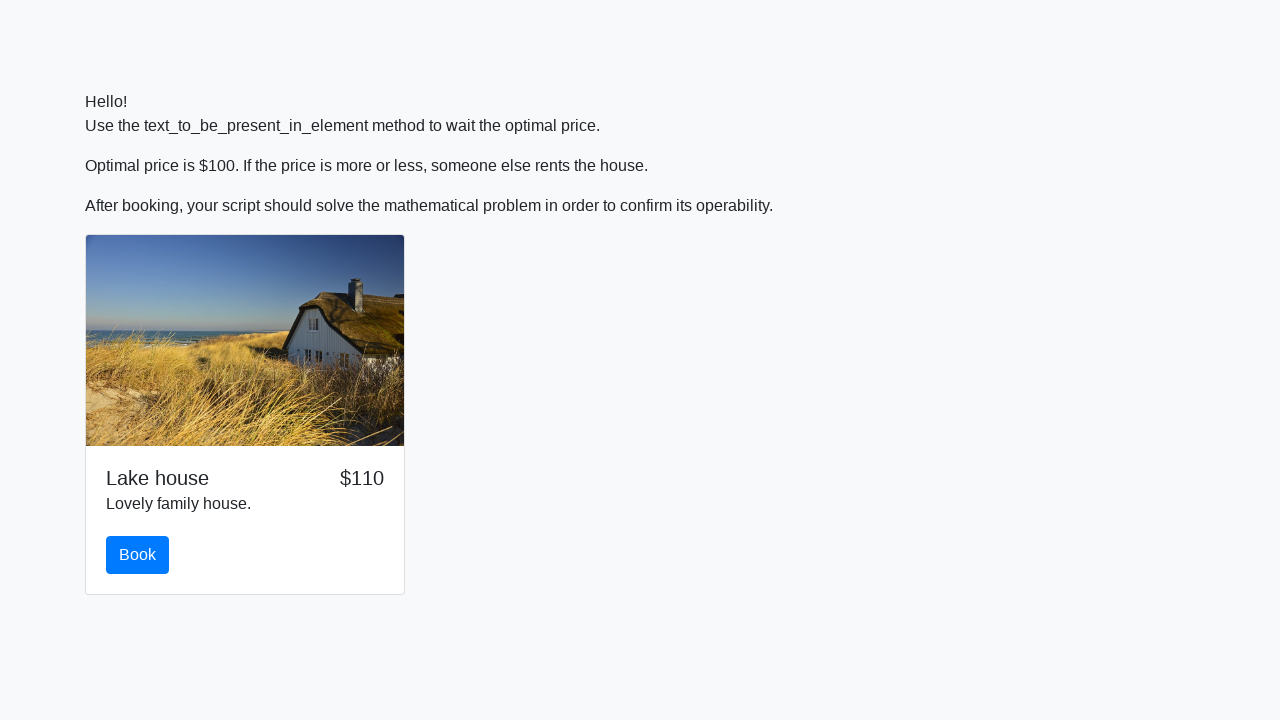